Navigates to DuckDuckGo homepage and waits for the page to load, verifying that the browser window is properly initialized.

Starting URL: https://duckduckgo.com

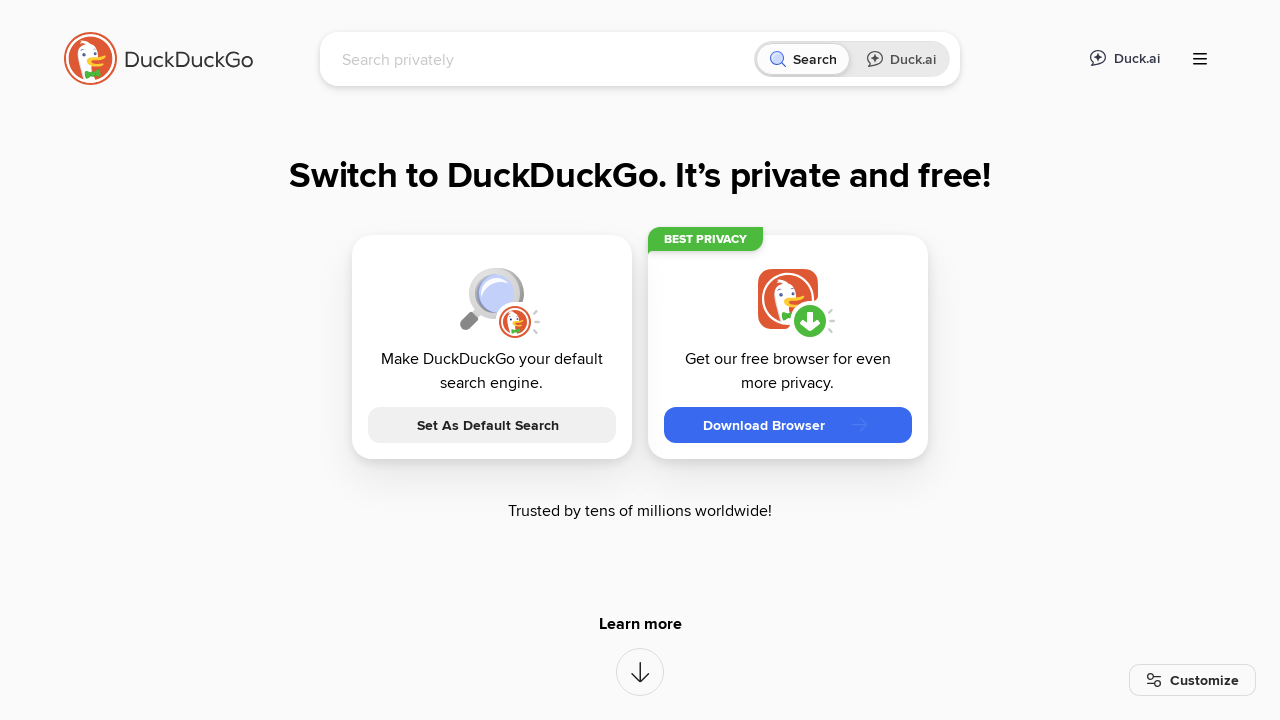

DuckDuckGo homepage loaded and search input field is visible
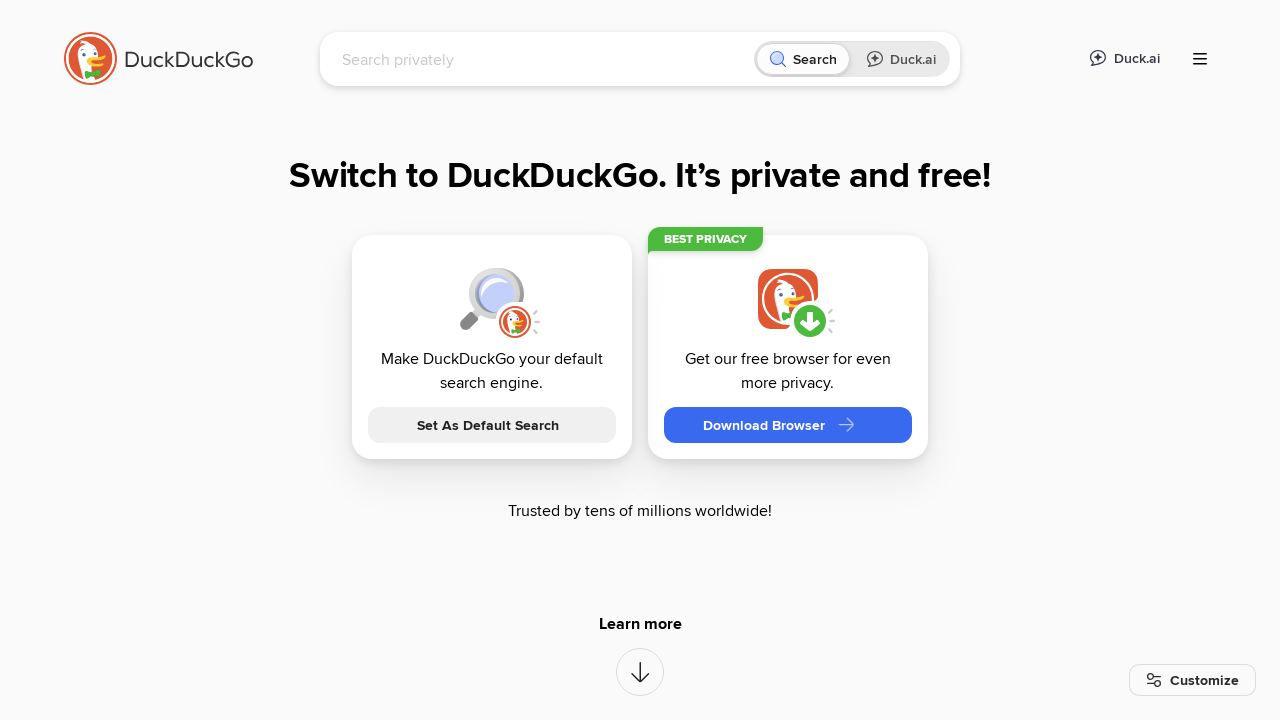

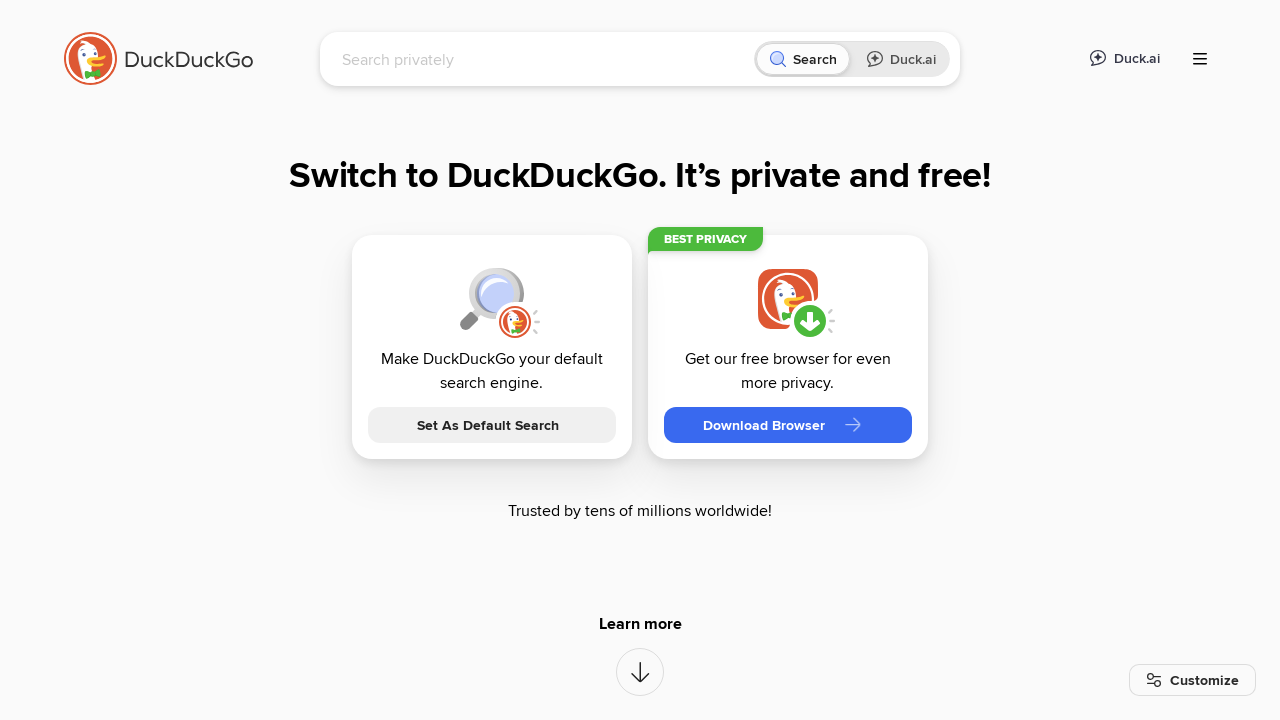